Tests the search functionality on Bluestone website by searching for rings and taking a screenshot of the logo

Starting URL: https://www.bluestone.com/

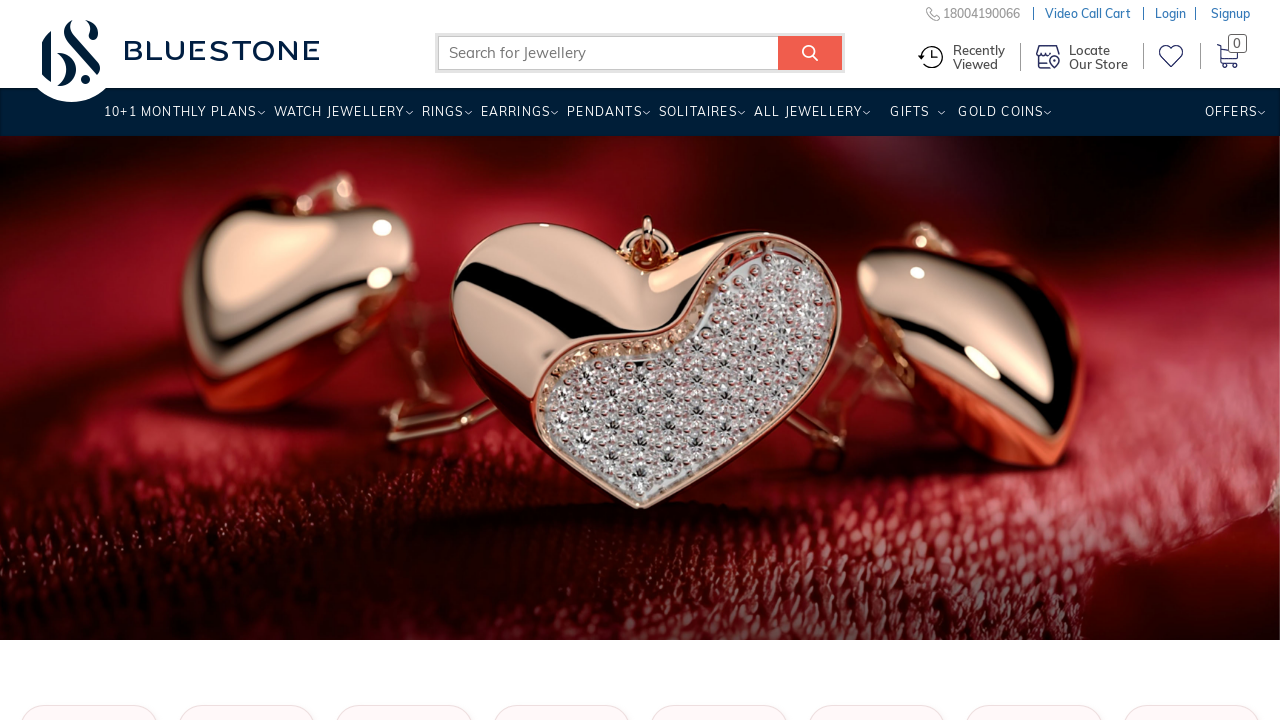

Clicked on search input field at (640, 53) on #search_query_top_elastic_search
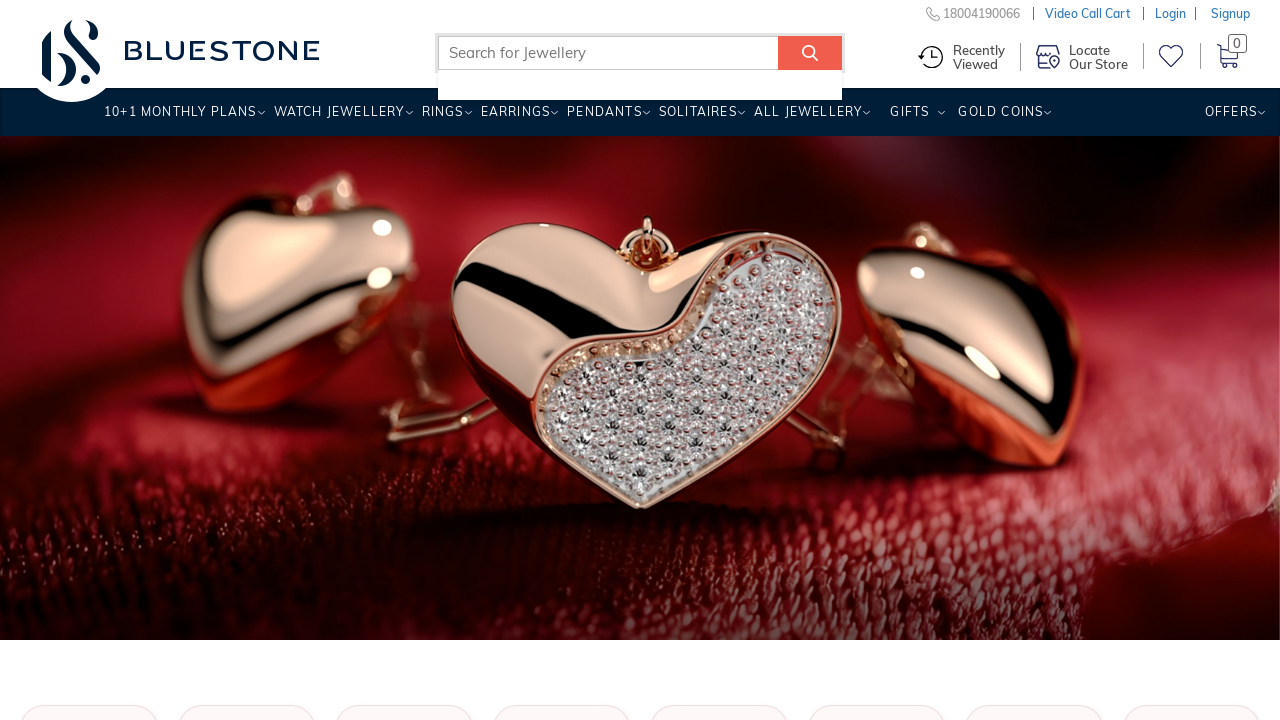

Filled search input with 'rings' on #search_query_top_elastic_search
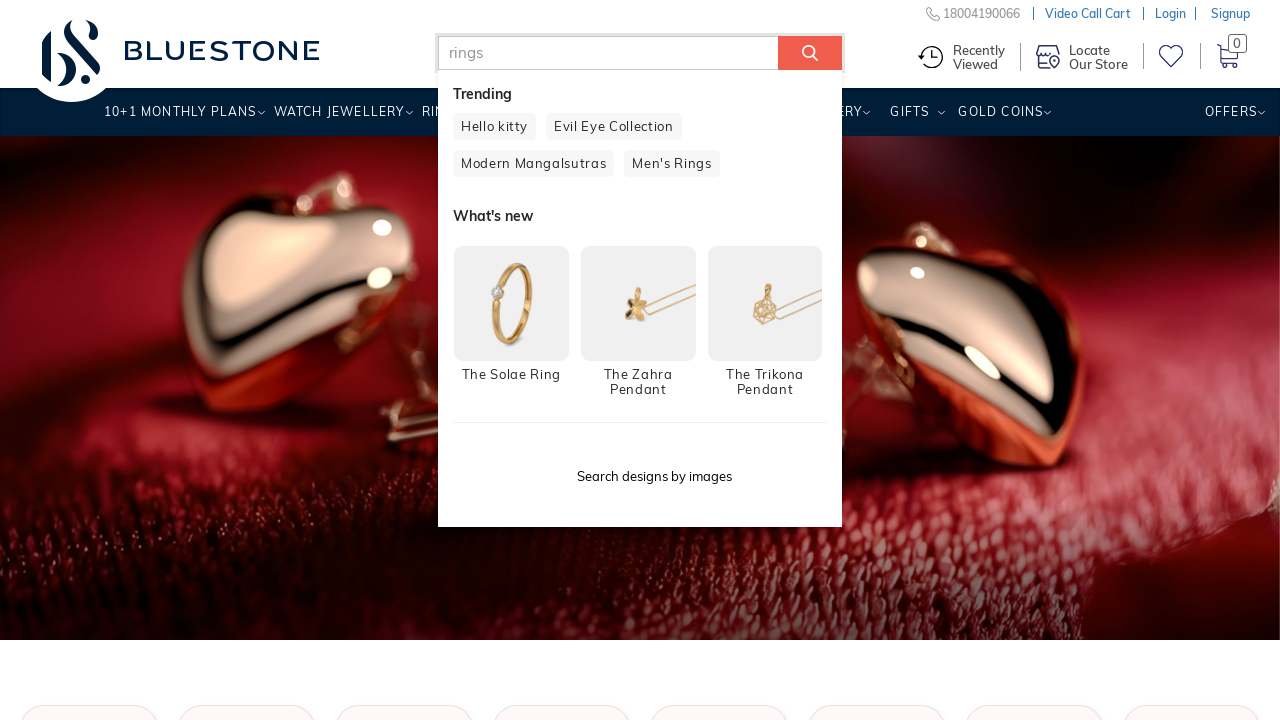

Clicked search button at (810, 53) on input[value='Search']
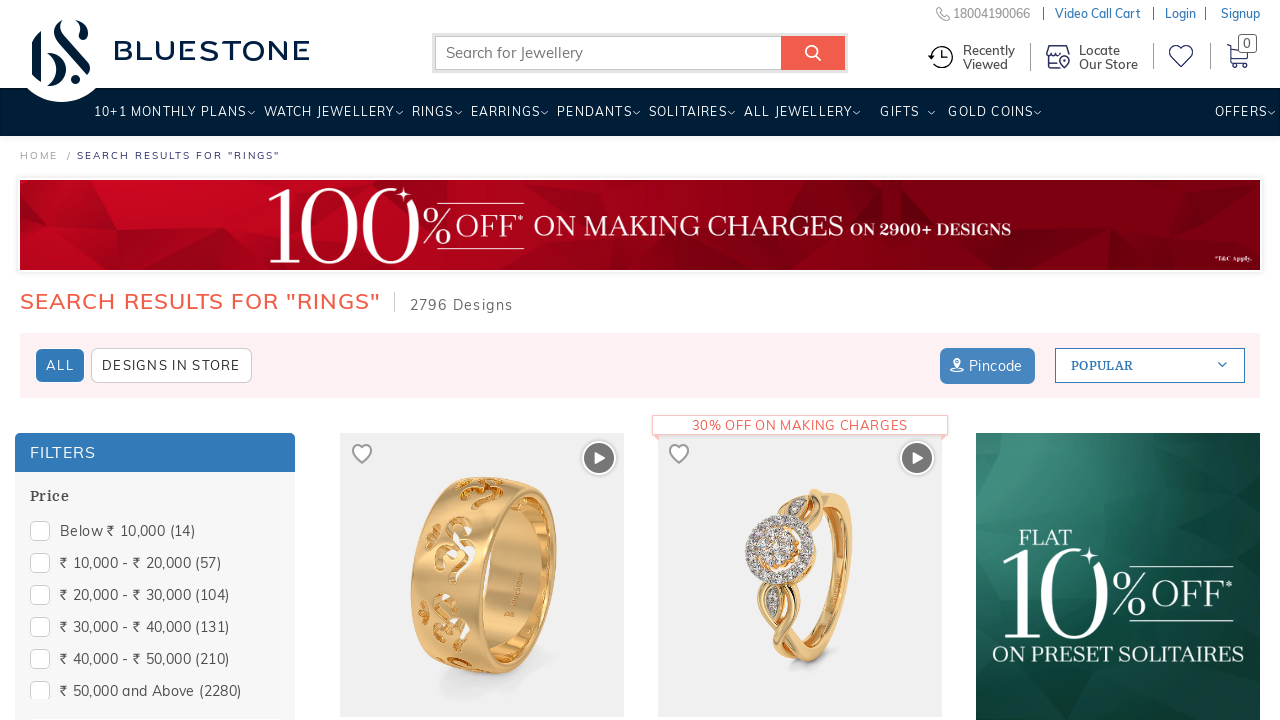

Search results page loaded with Bluestone logo visible
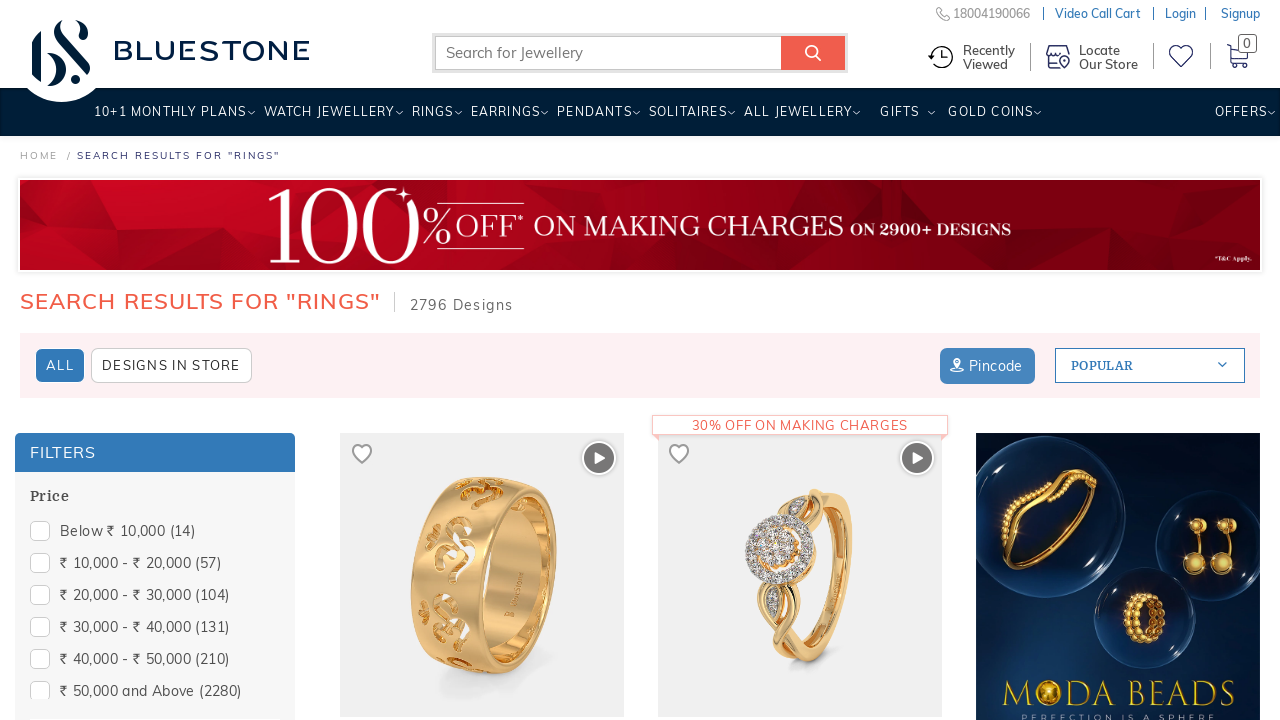

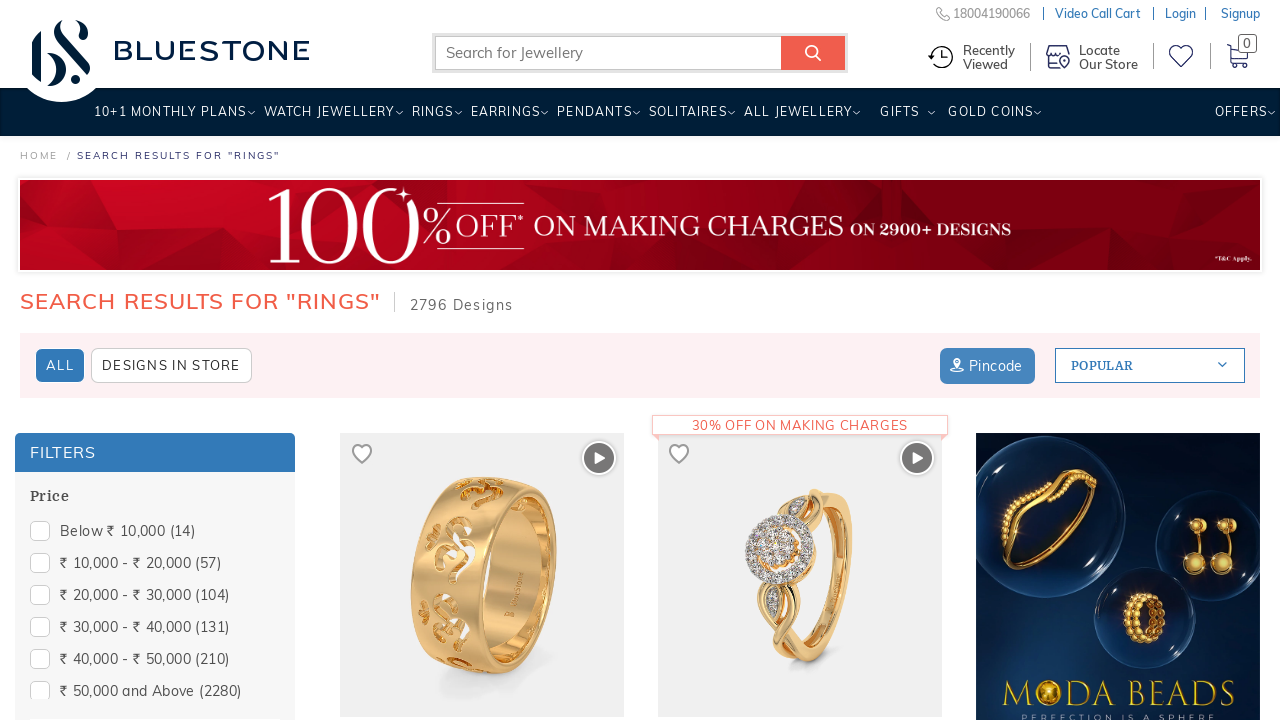